Tests flight search functionality on BlazeDemo by selecting departure and destination cities from dropdowns and submitting the search form to view available flights.

Starting URL: https://blazedemo.com/

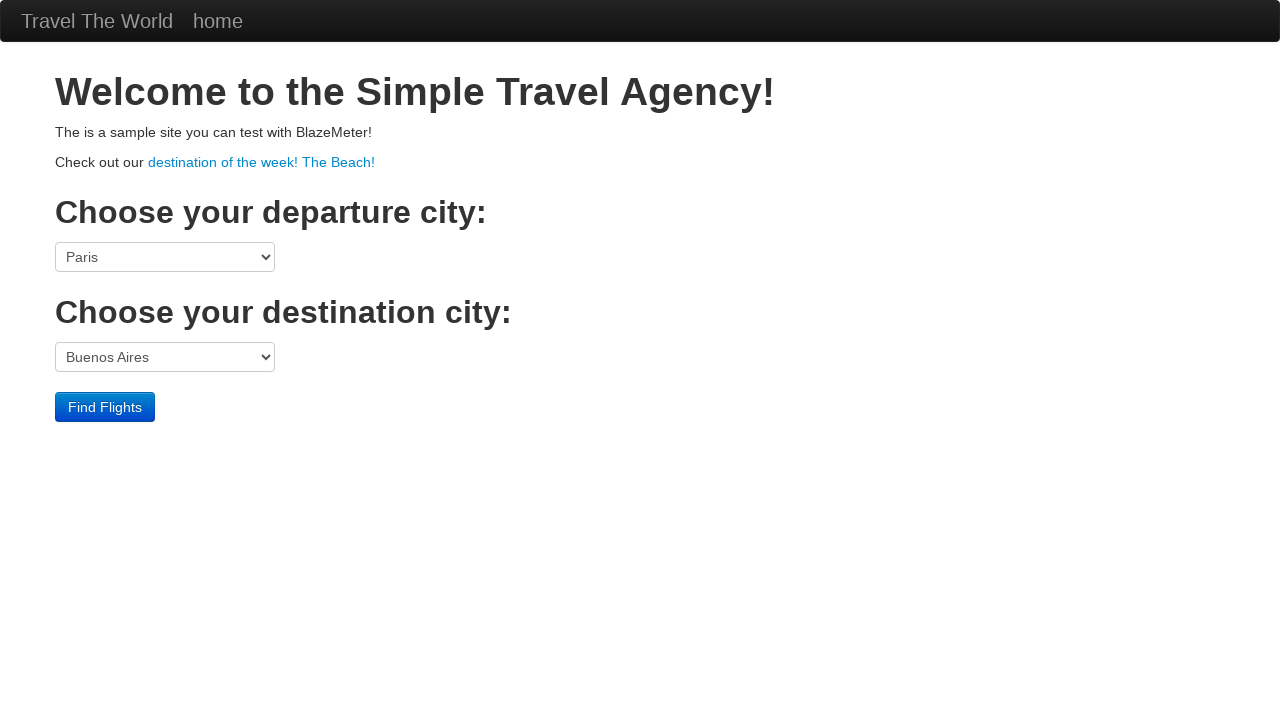

Waited for departure port dropdown to load
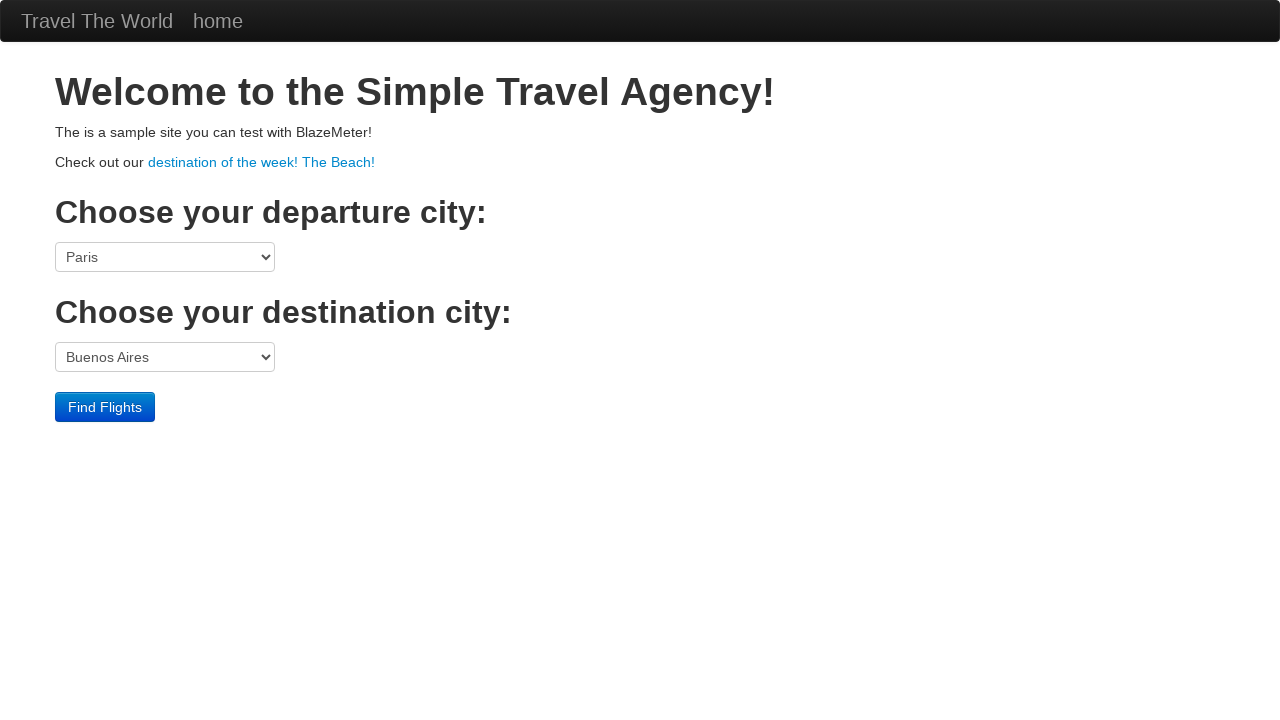

Selected third option from departure port dropdown on select[name='fromPort']
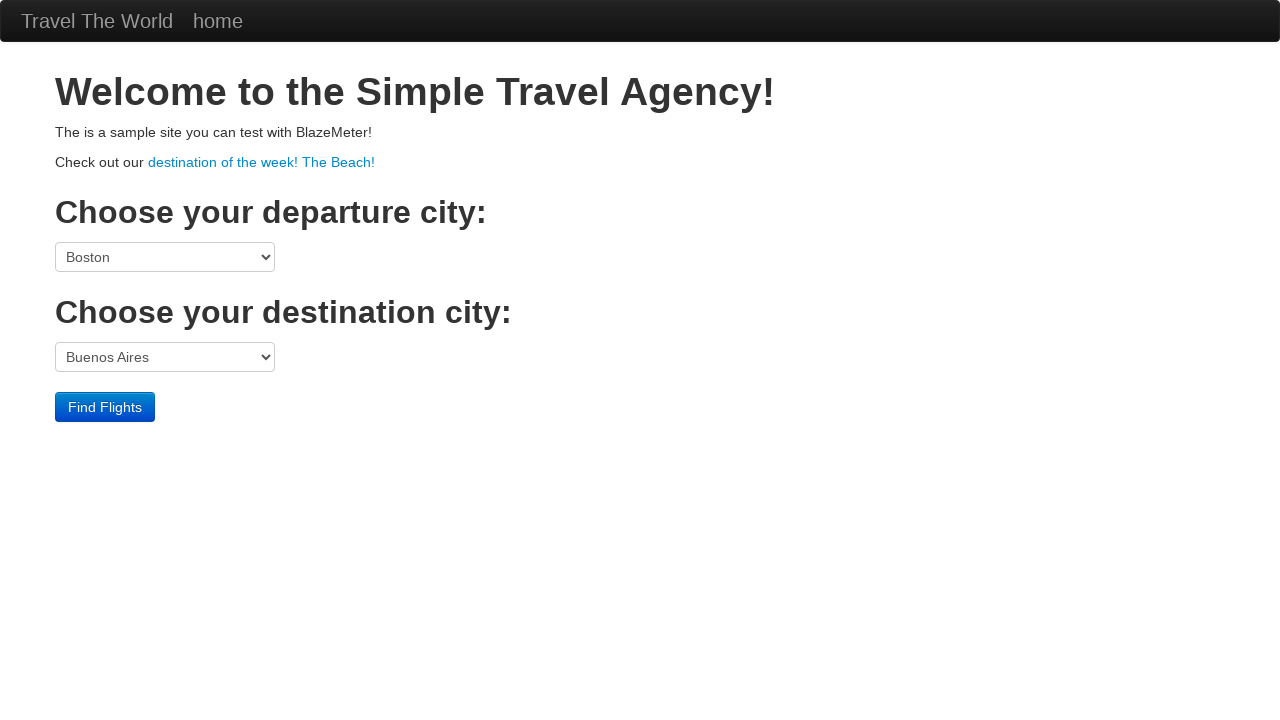

Waited for destination port dropdown to load
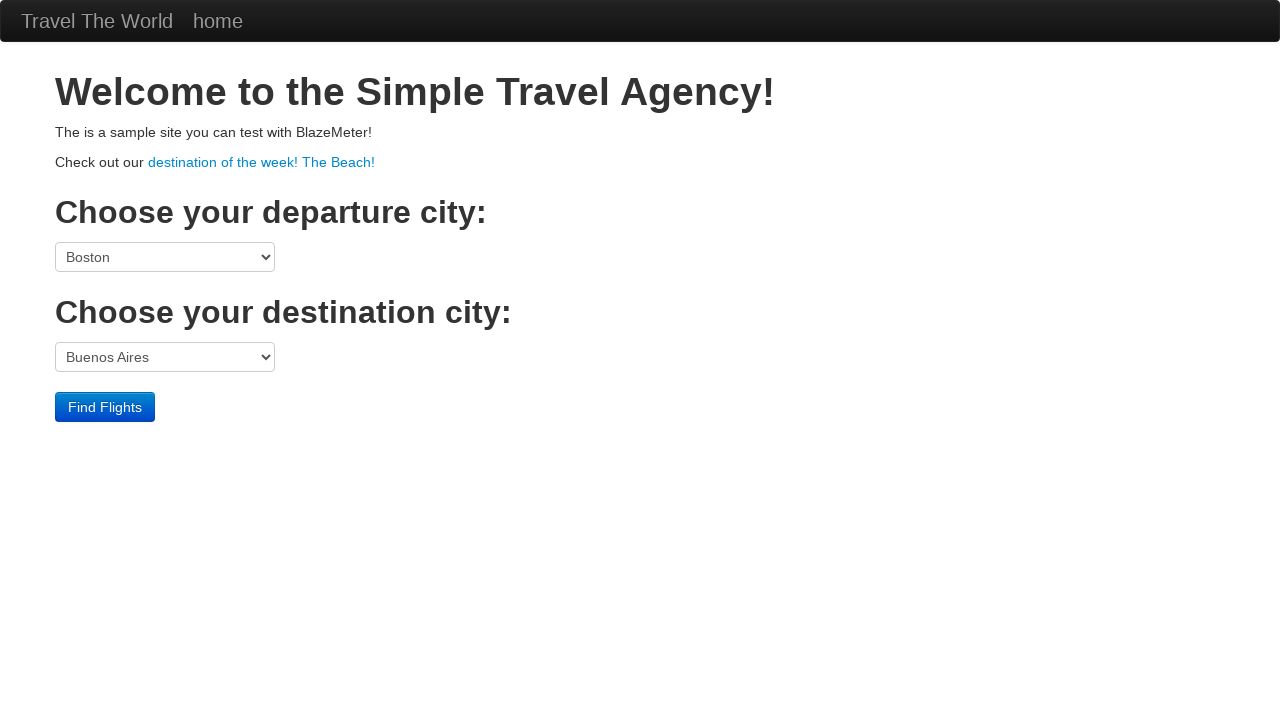

Selected second option from destination port dropdown on select[name='toPort']
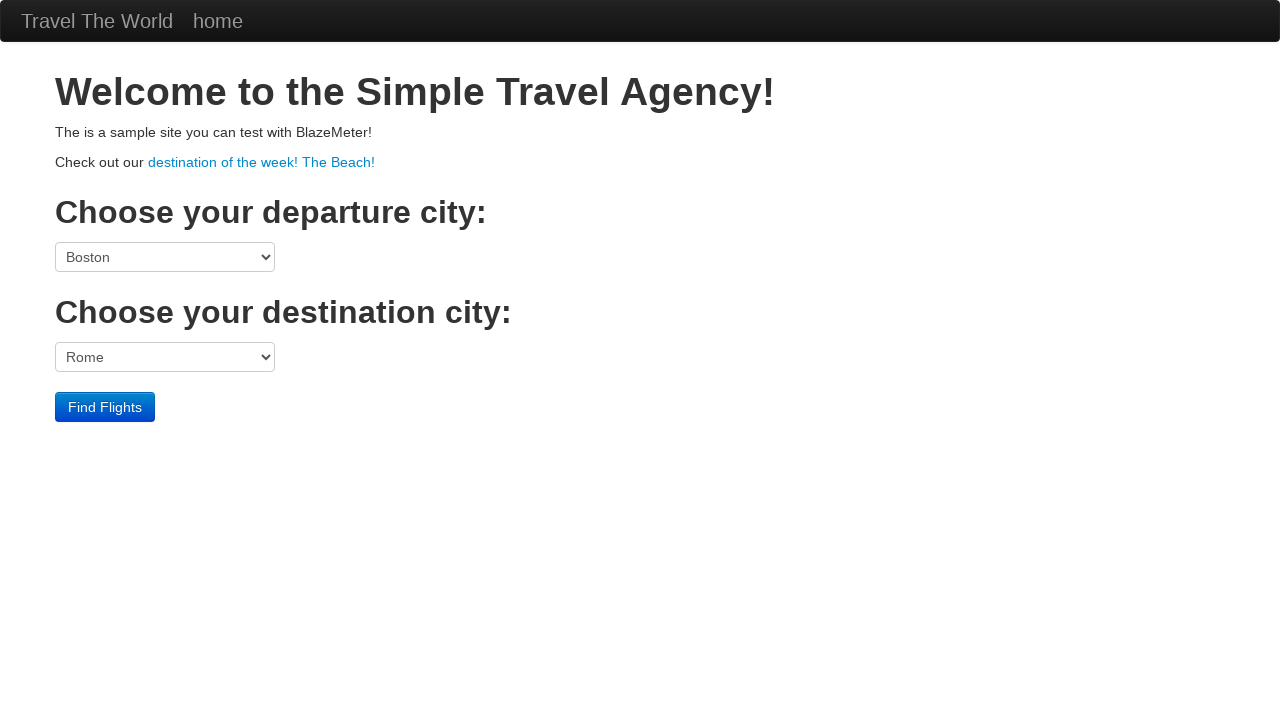

Clicked submit button to search for flights at (105, 407) on input[type='submit']
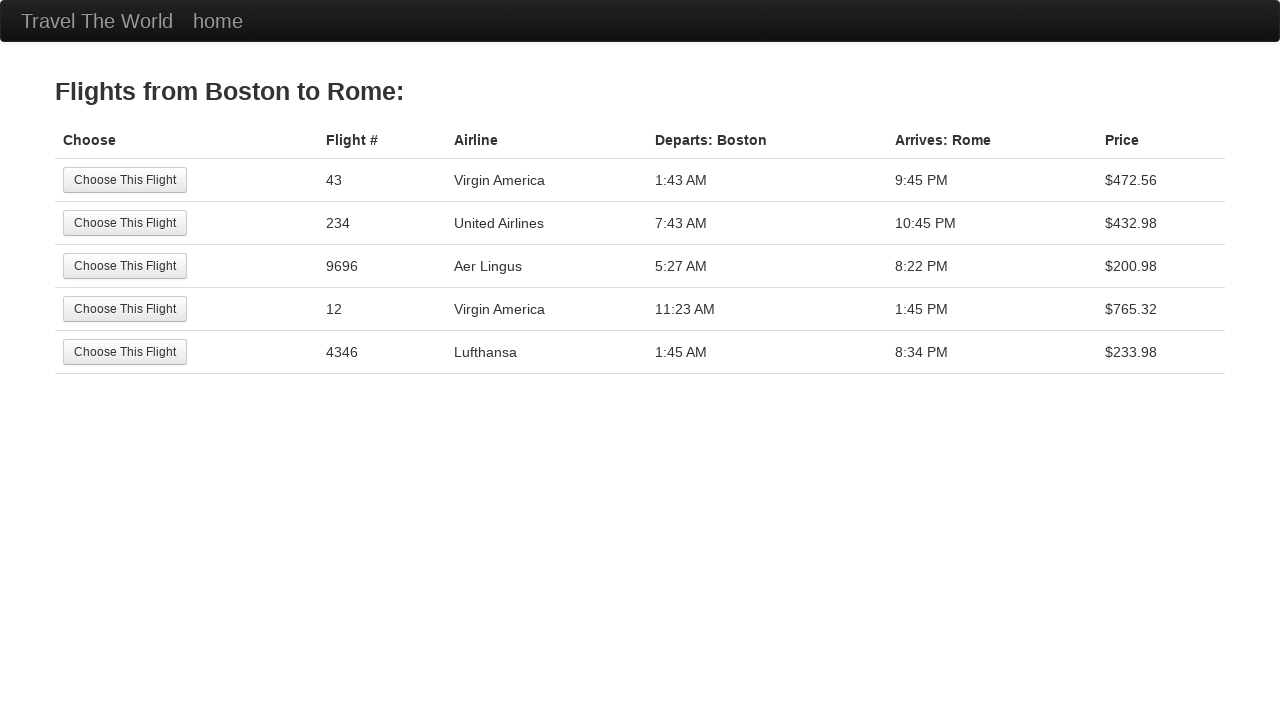

Flight results table loaded successfully
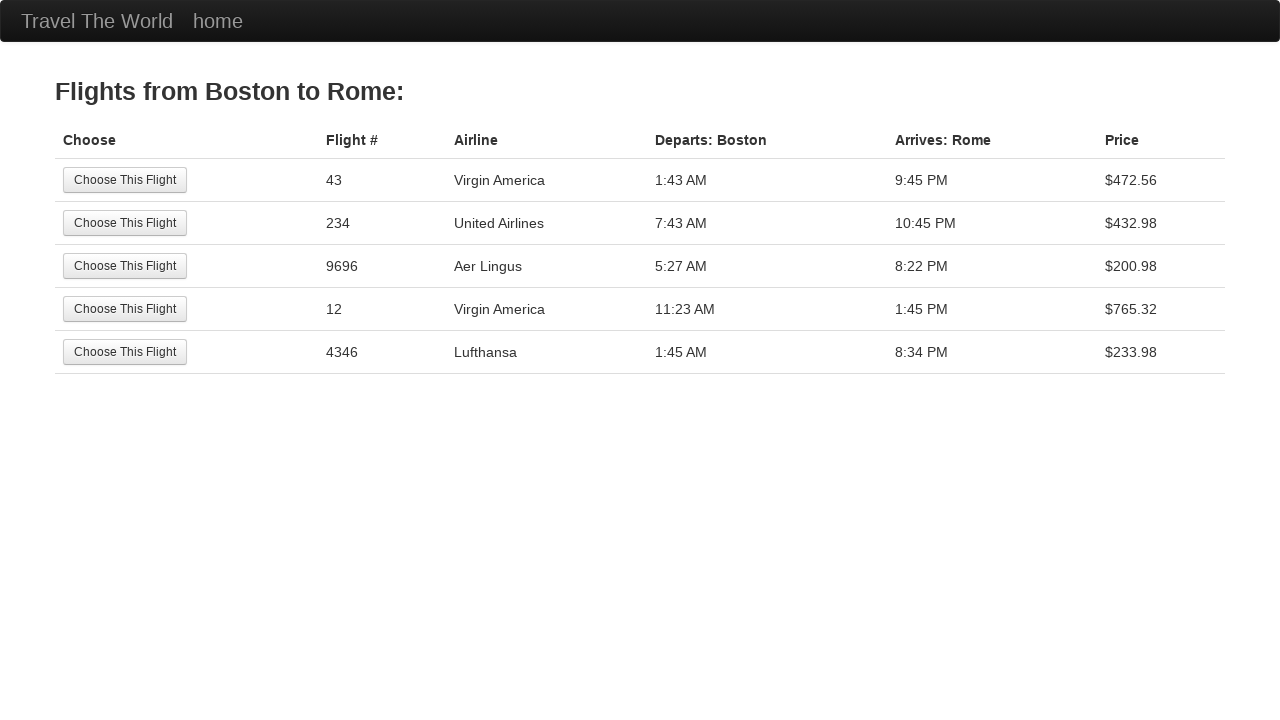

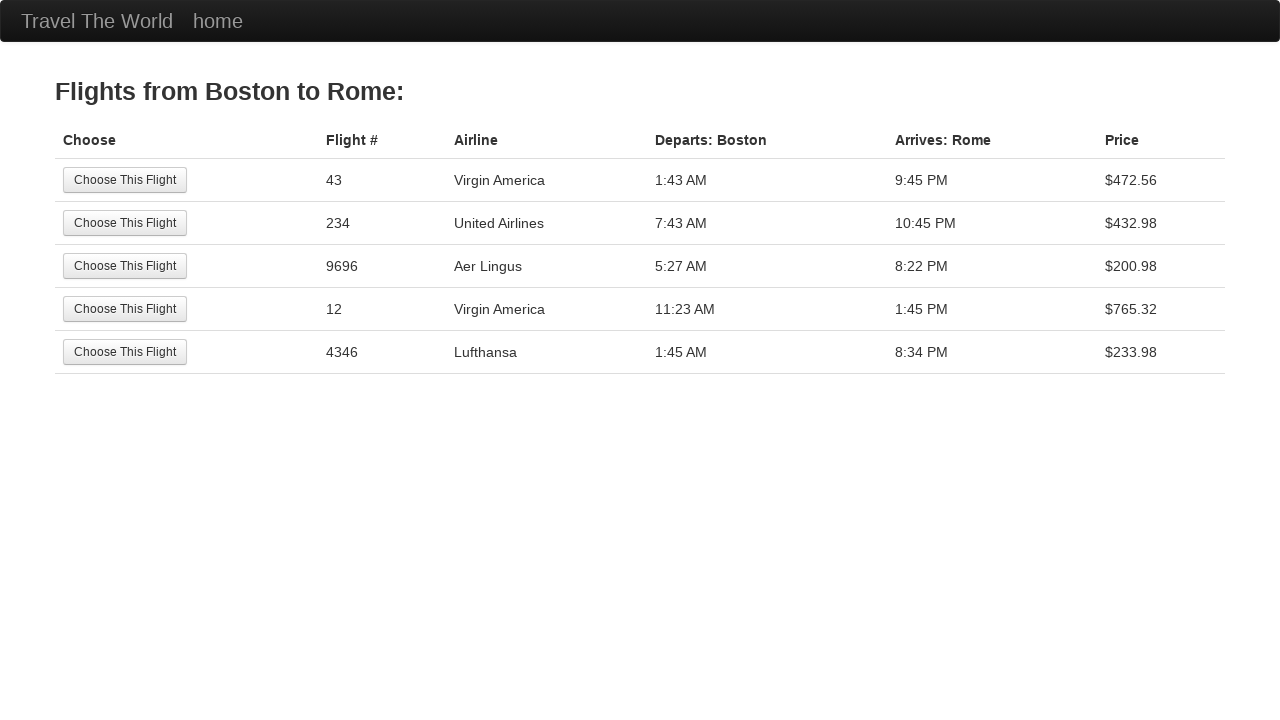